Automates filling out a survey on wjx.cn by randomly selecting radio button options for questions 1-3, filling in a text input for question 4, and submitting the form.

Starting URL: https://www.wjx.cn/vm/hKvbqcL.aspx

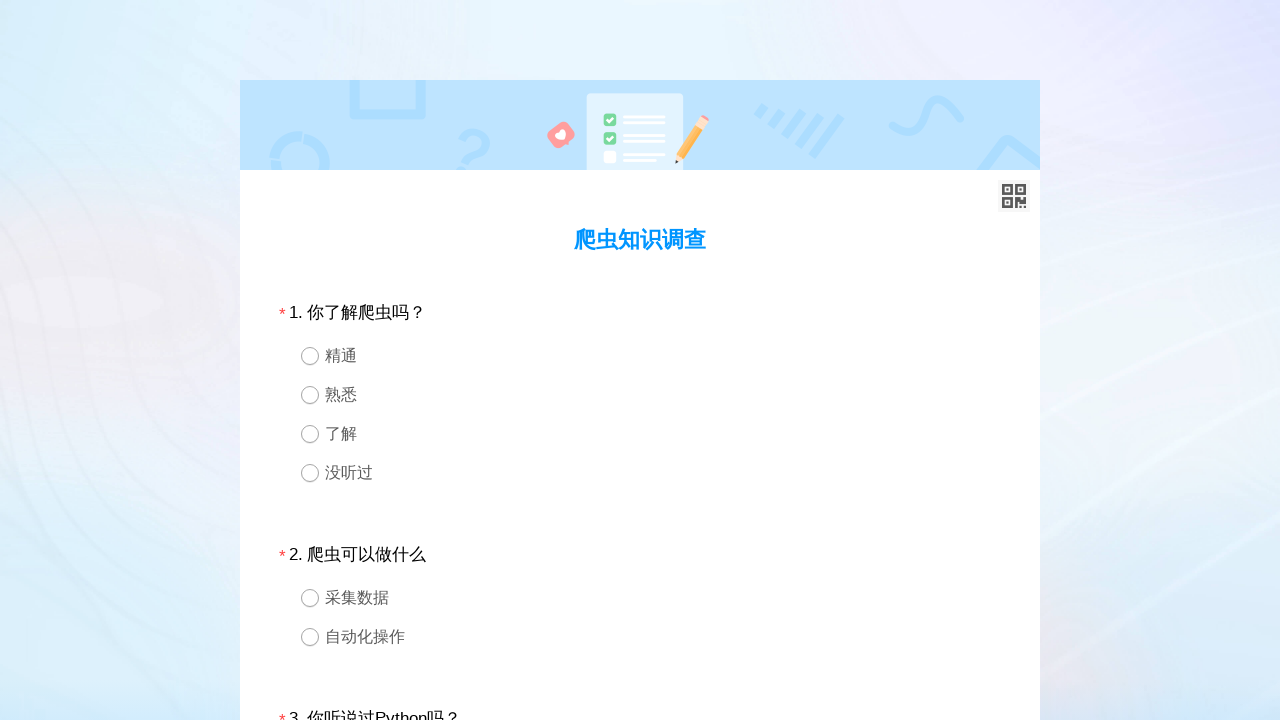

Located question 1 container
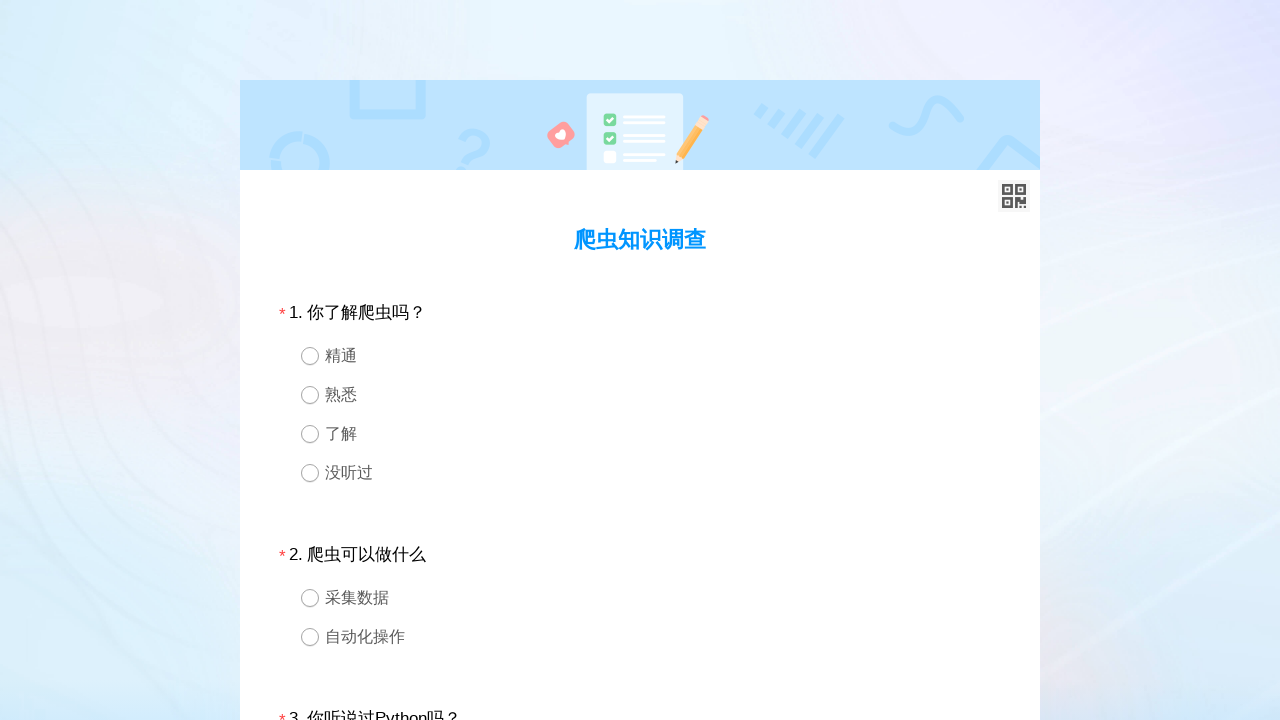

Retrieved all radio button options for question 1
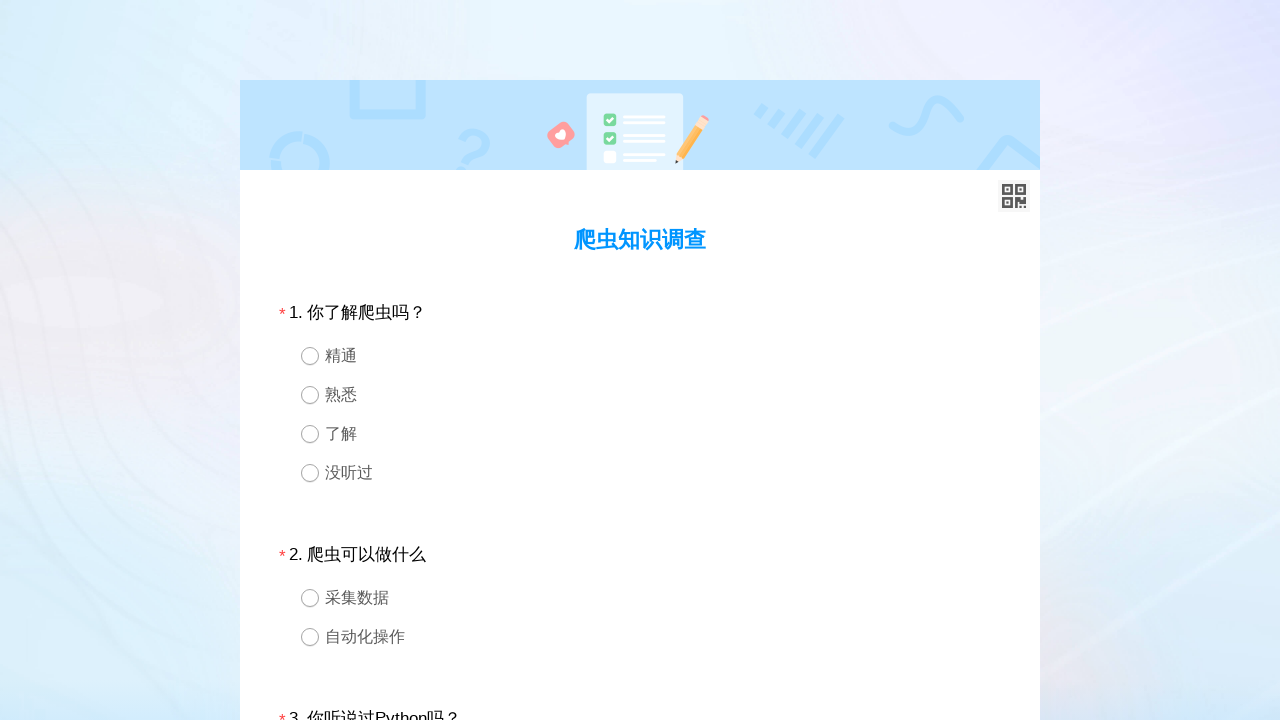

Selected random radio button option for question 1 at (640, 356) on #div1 >> div.ui-radio >> nth=0
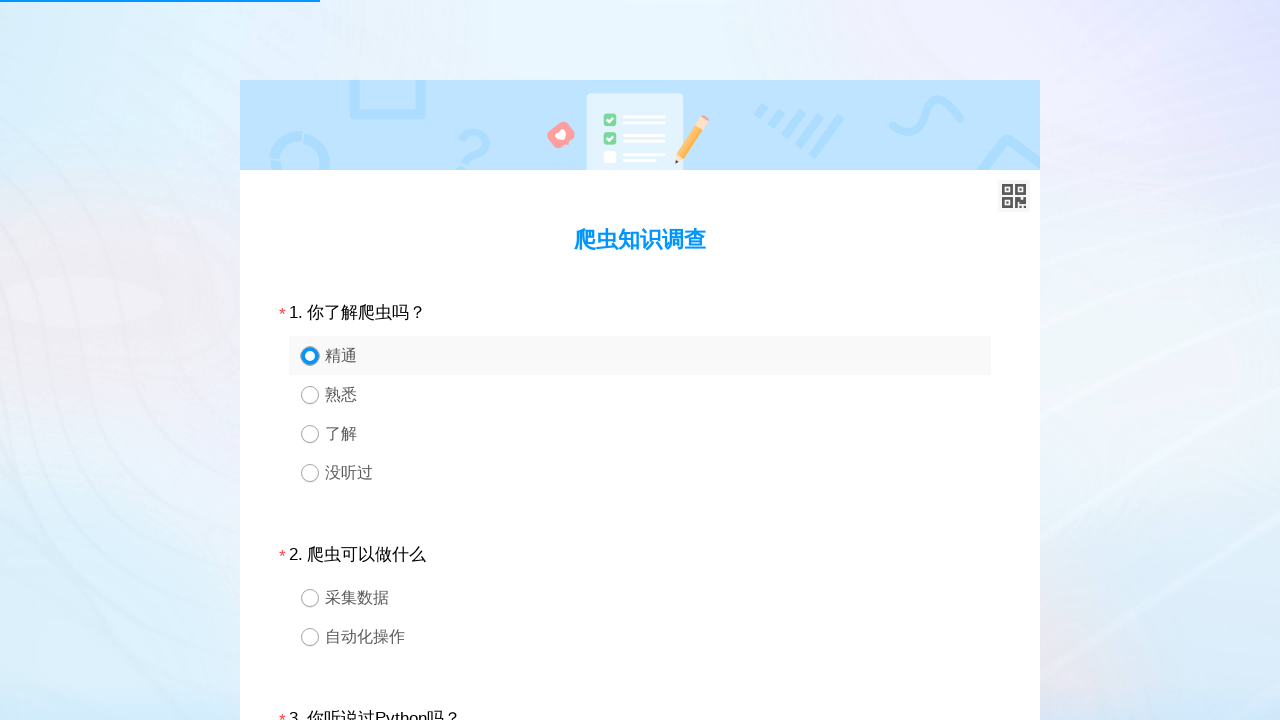

Waited 100ms after selecting question 1
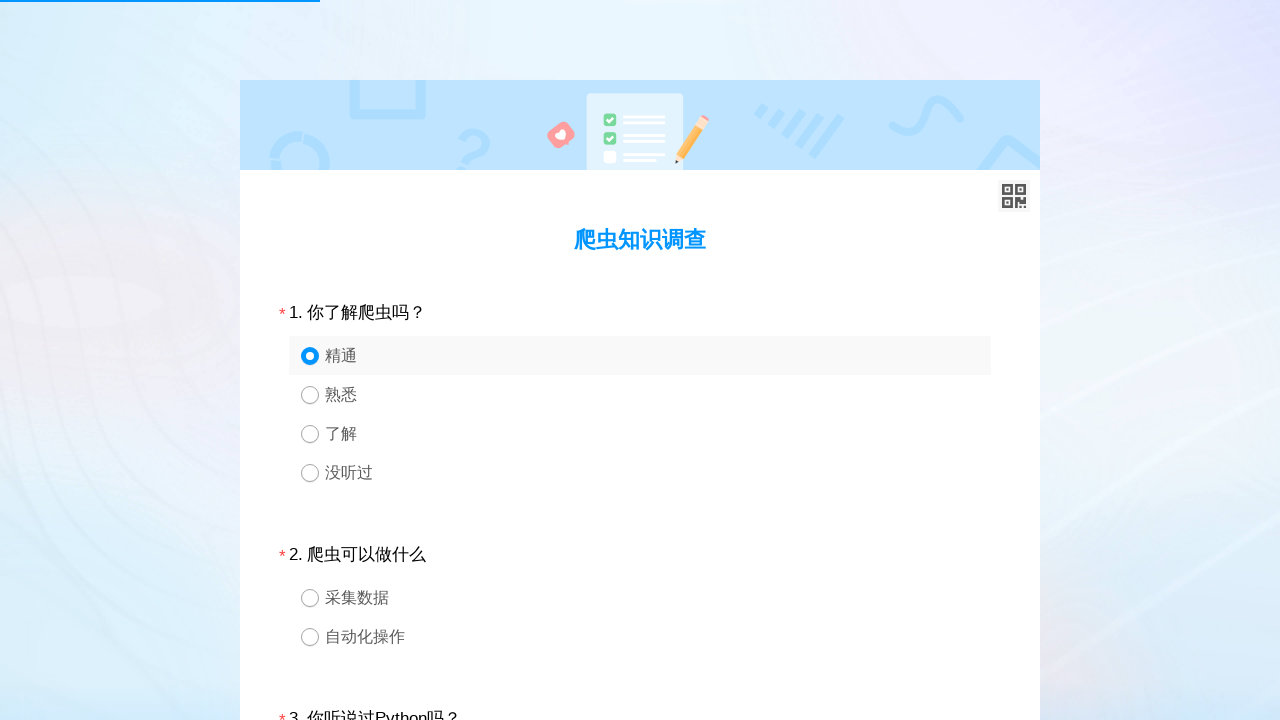

Located question 2 container
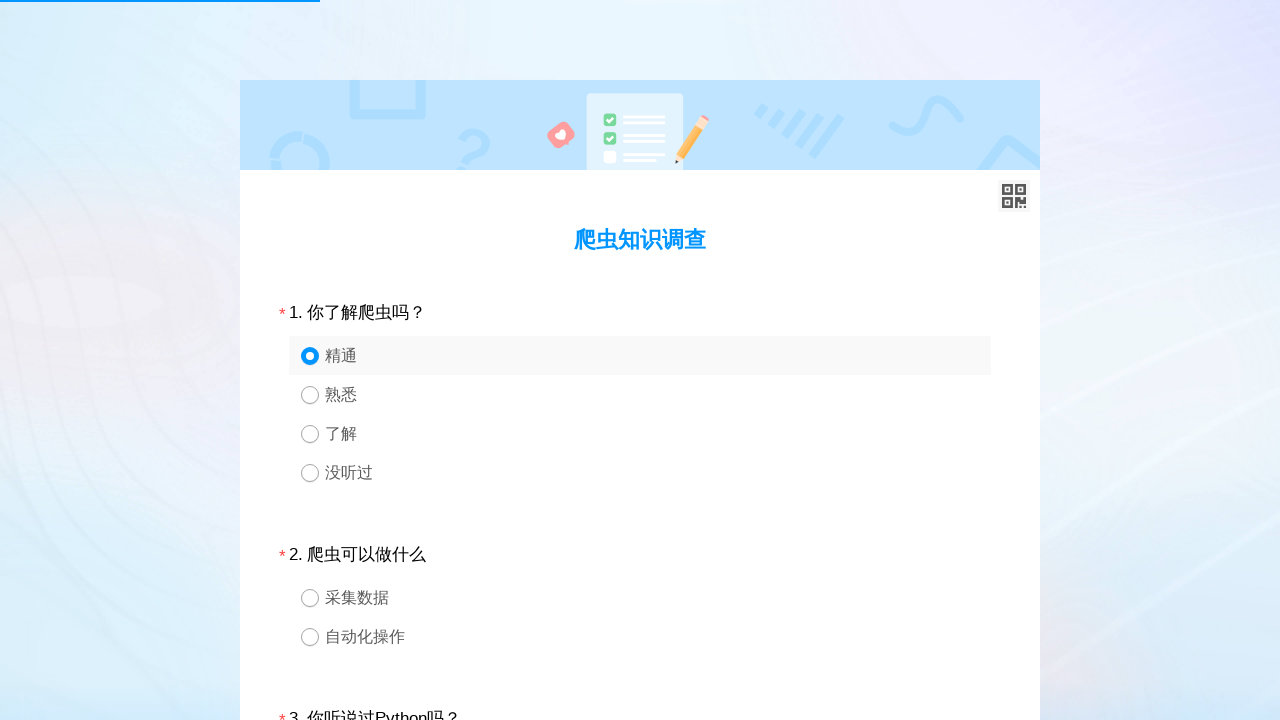

Retrieved all radio button options for question 2
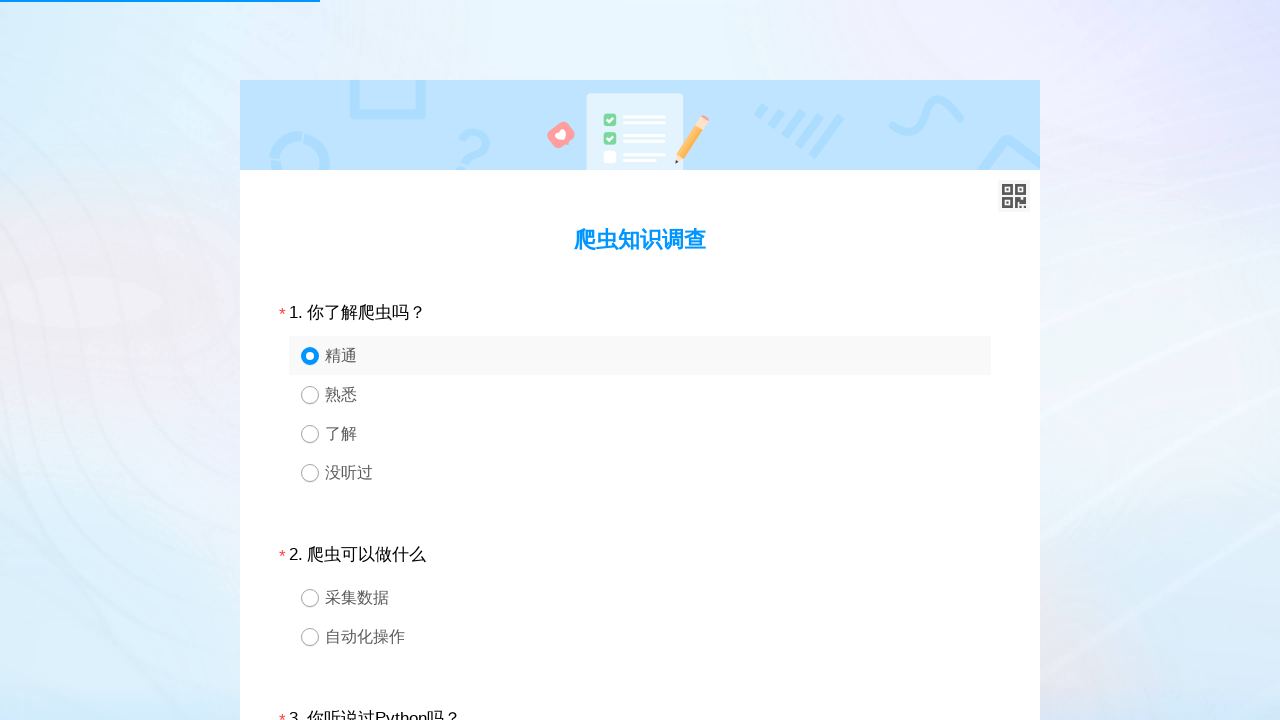

Selected random radio button option for question 2 at (640, 598) on #div2 >> div.ui-radio >> nth=0
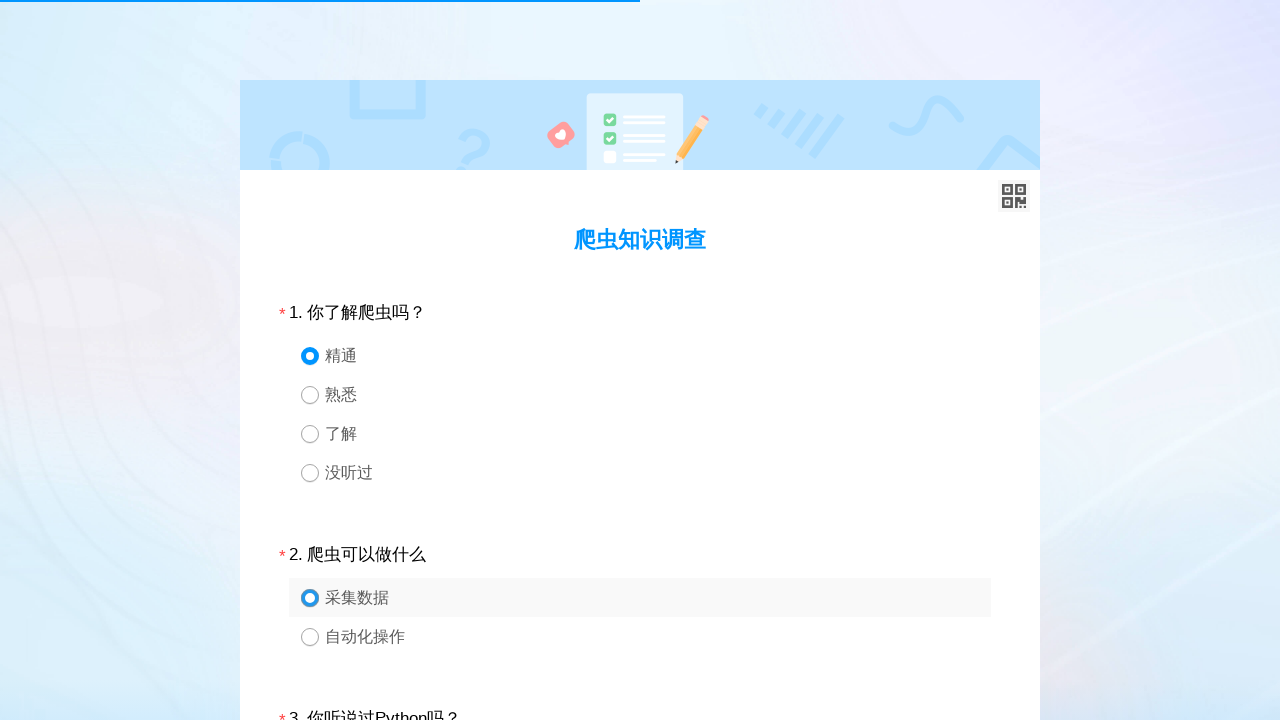

Waited 100ms after selecting question 2
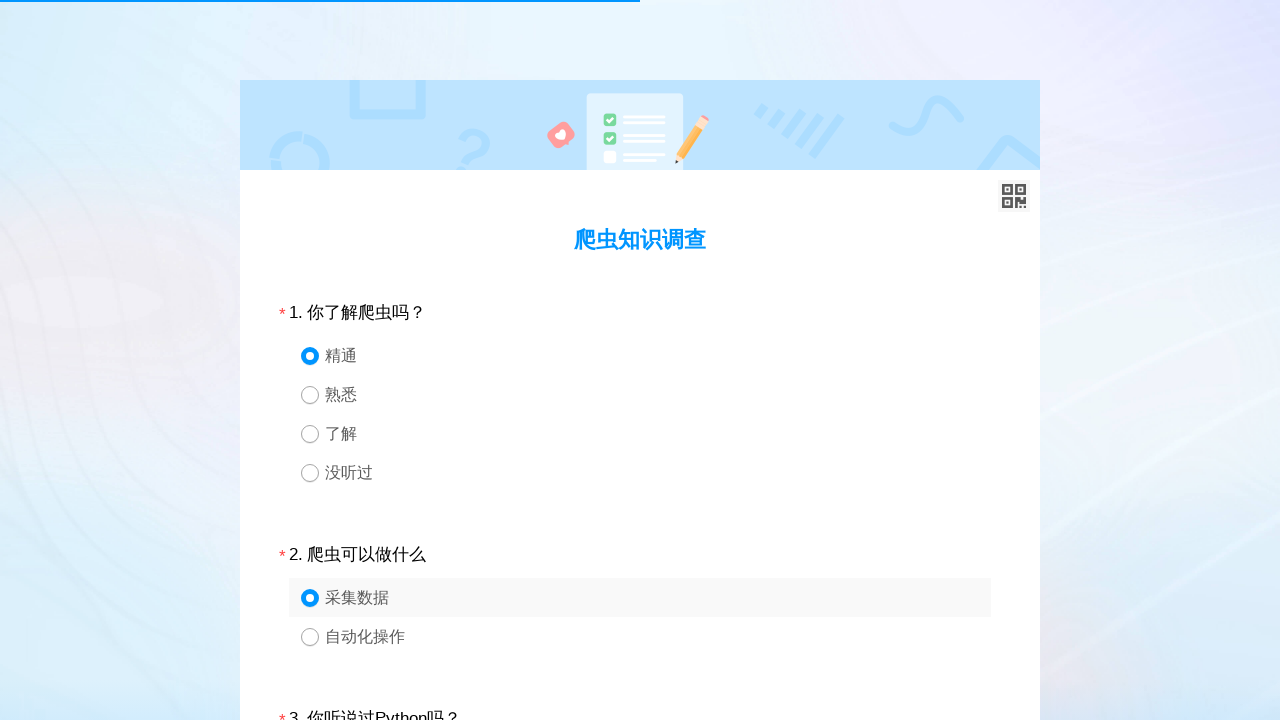

Located question 3 container
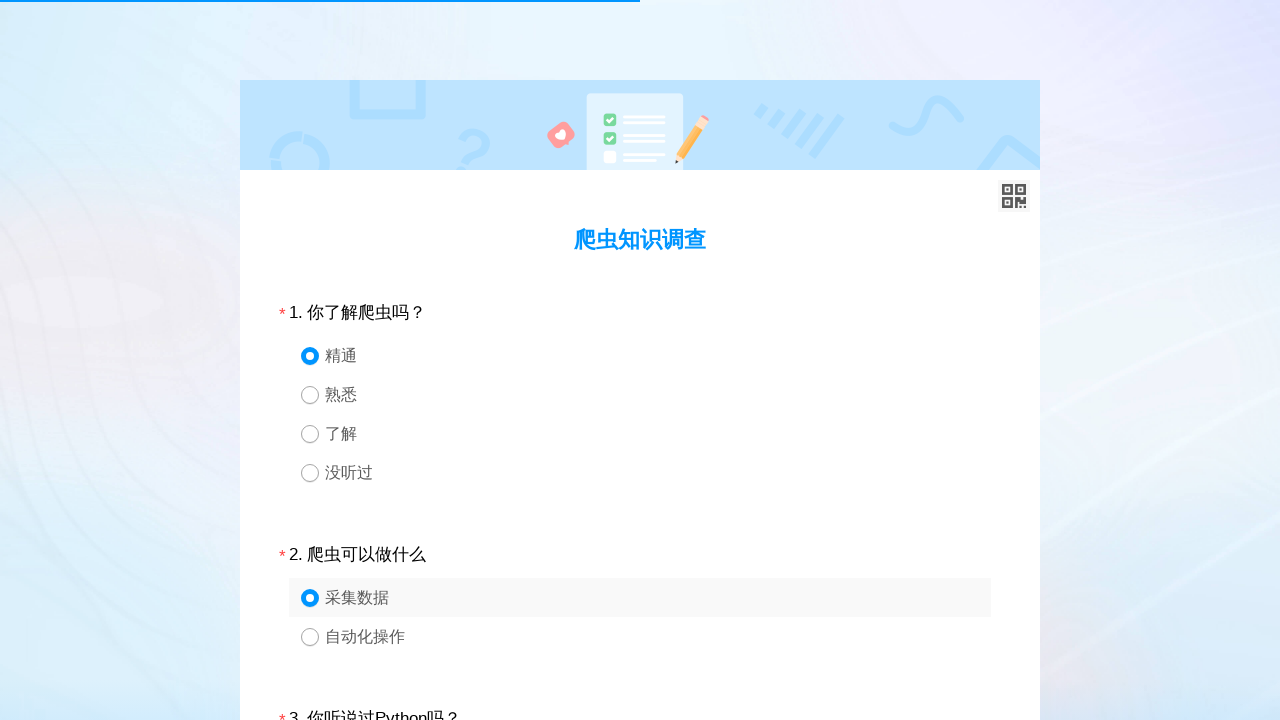

Retrieved all radio button options for question 3
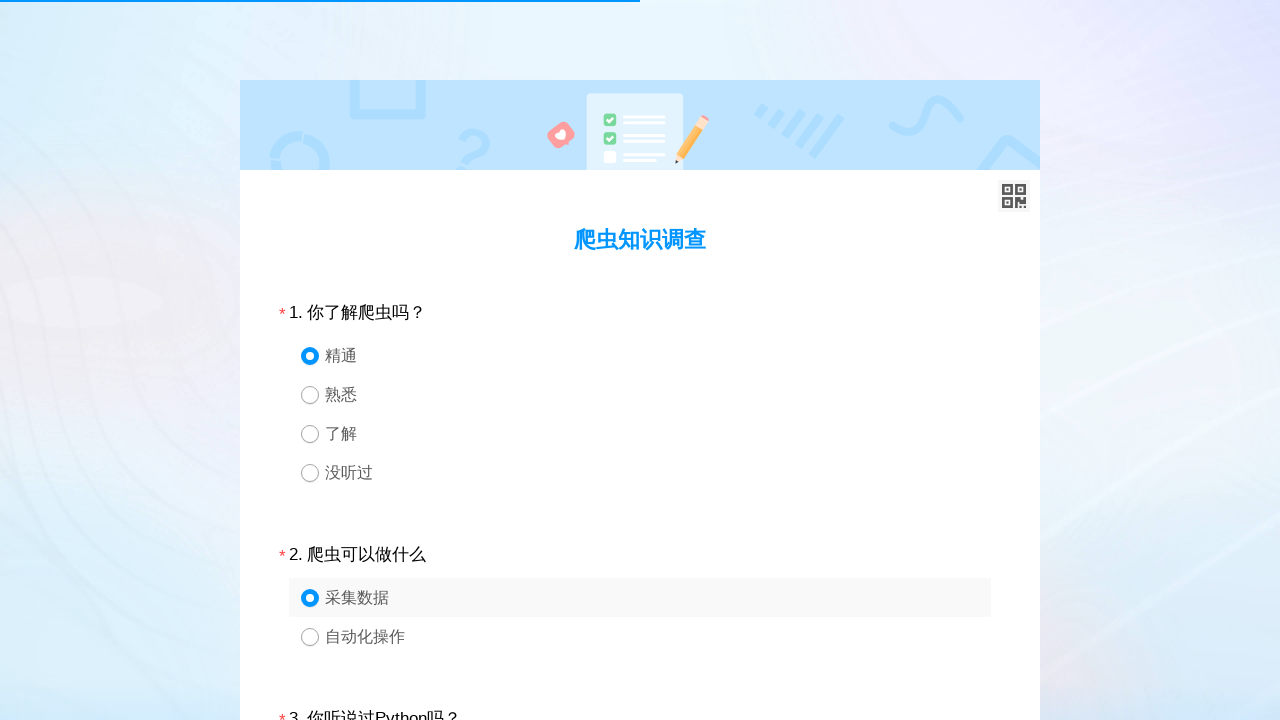

Selected random radio button option for question 3 at (640, 360) on #div3 >> div.ui-radio >> nth=3
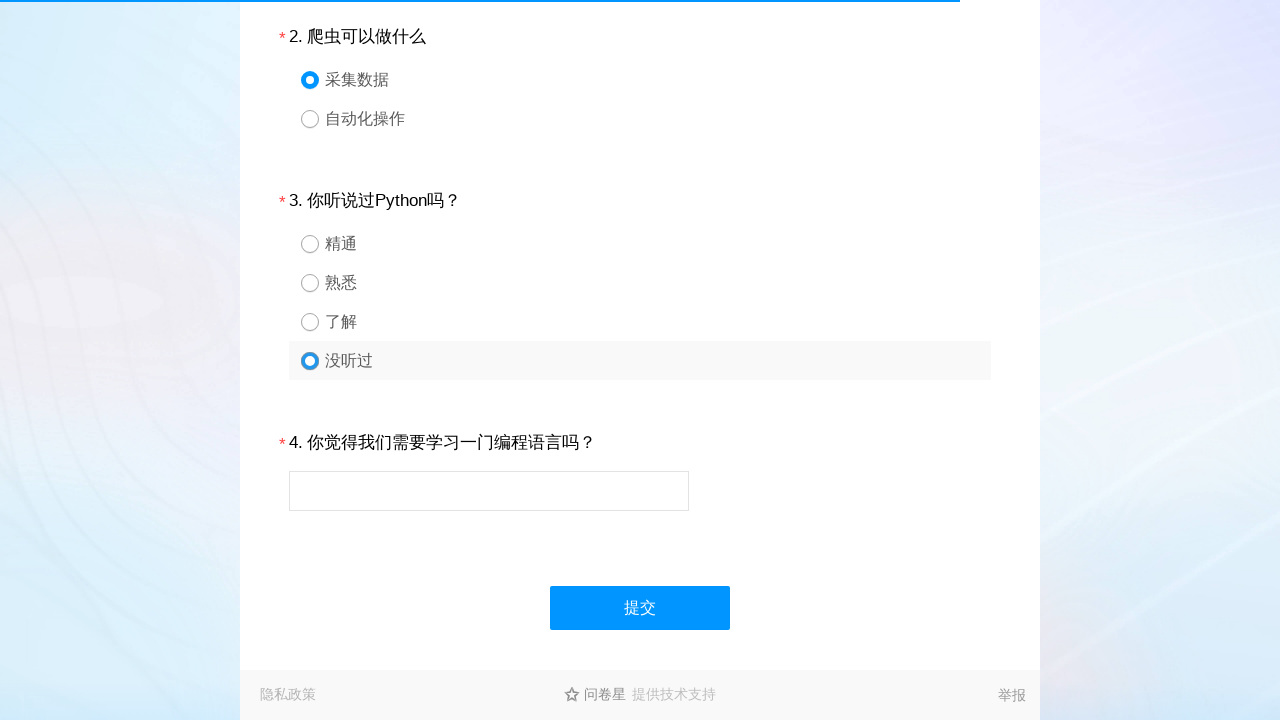

Waited 100ms after selecting question 3
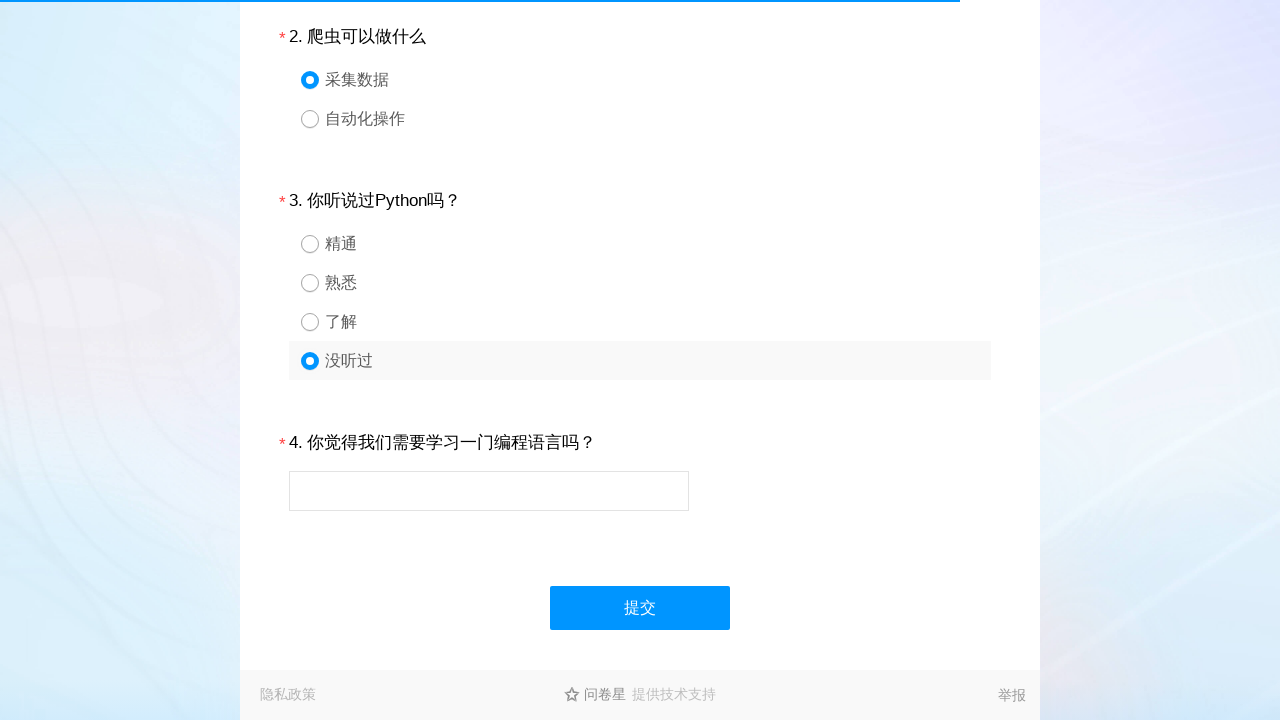

Located question 4 text input container
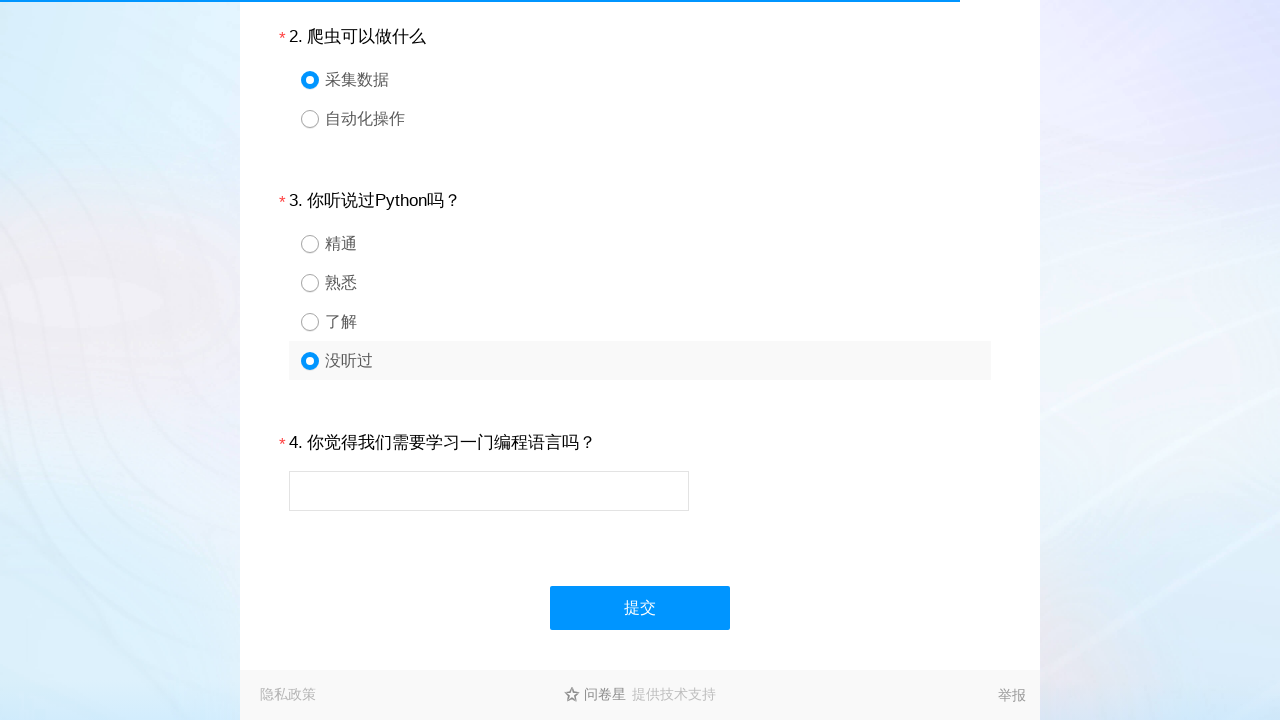

Found text input field for question 4
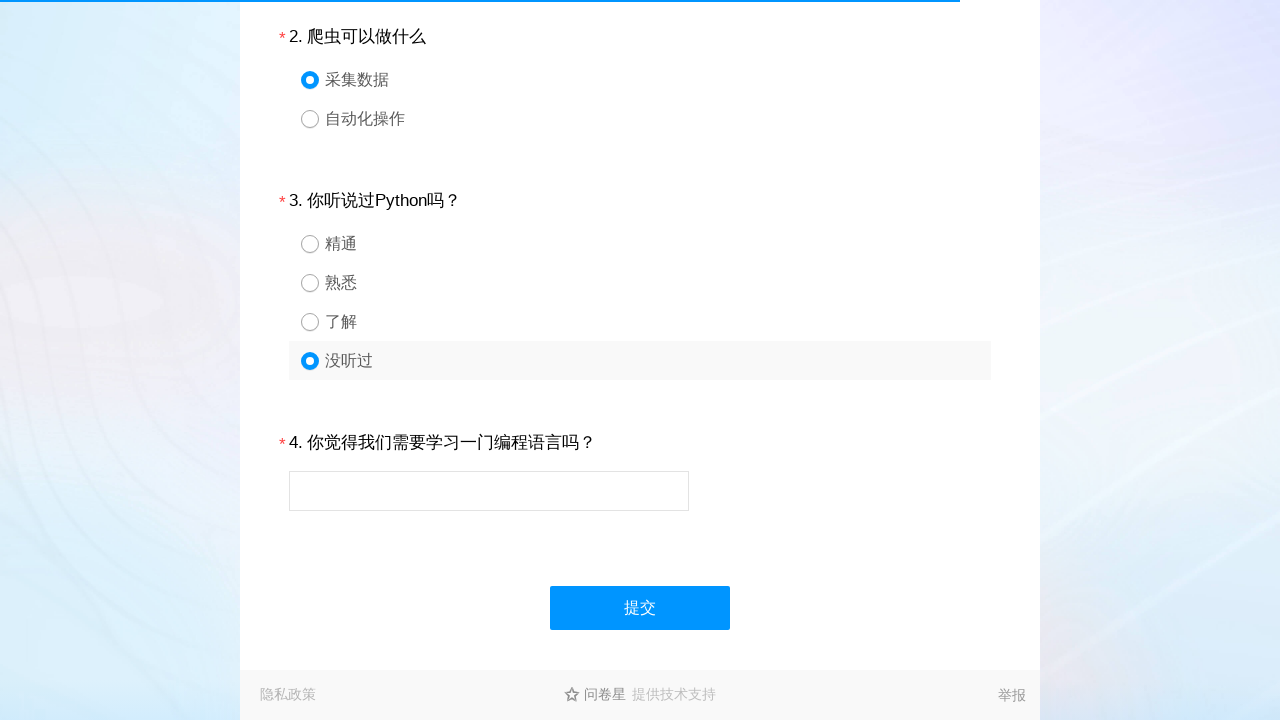

Filled question 4 text input with response 'Great survey experience!' on #div4 >> input
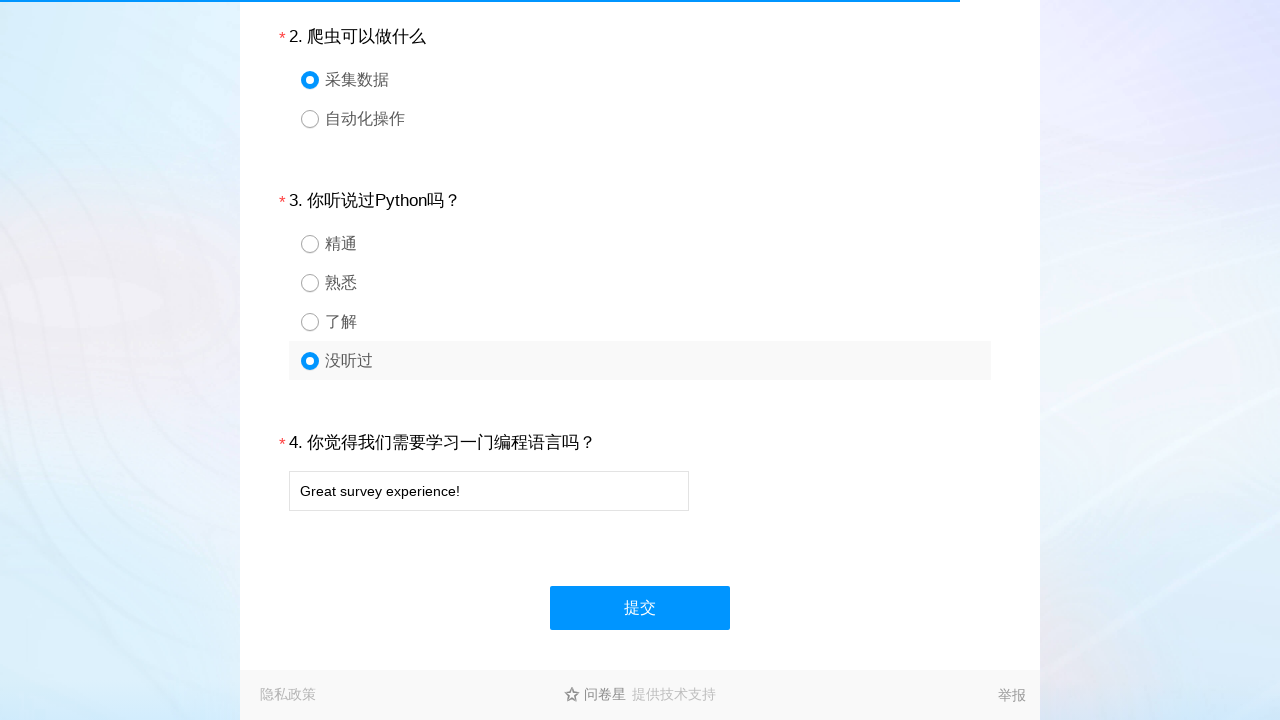

Waited 100ms after filling text input
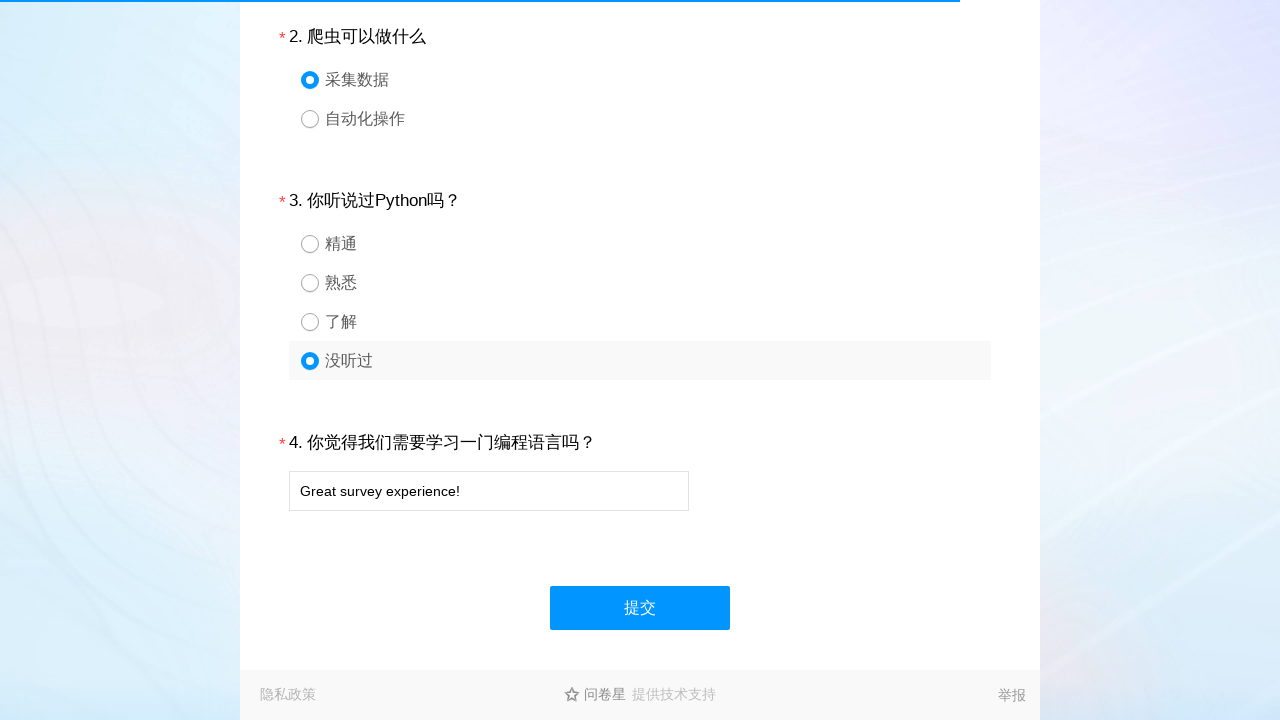

Clicked submit button to submit the survey at (640, 608) on #ctlNext
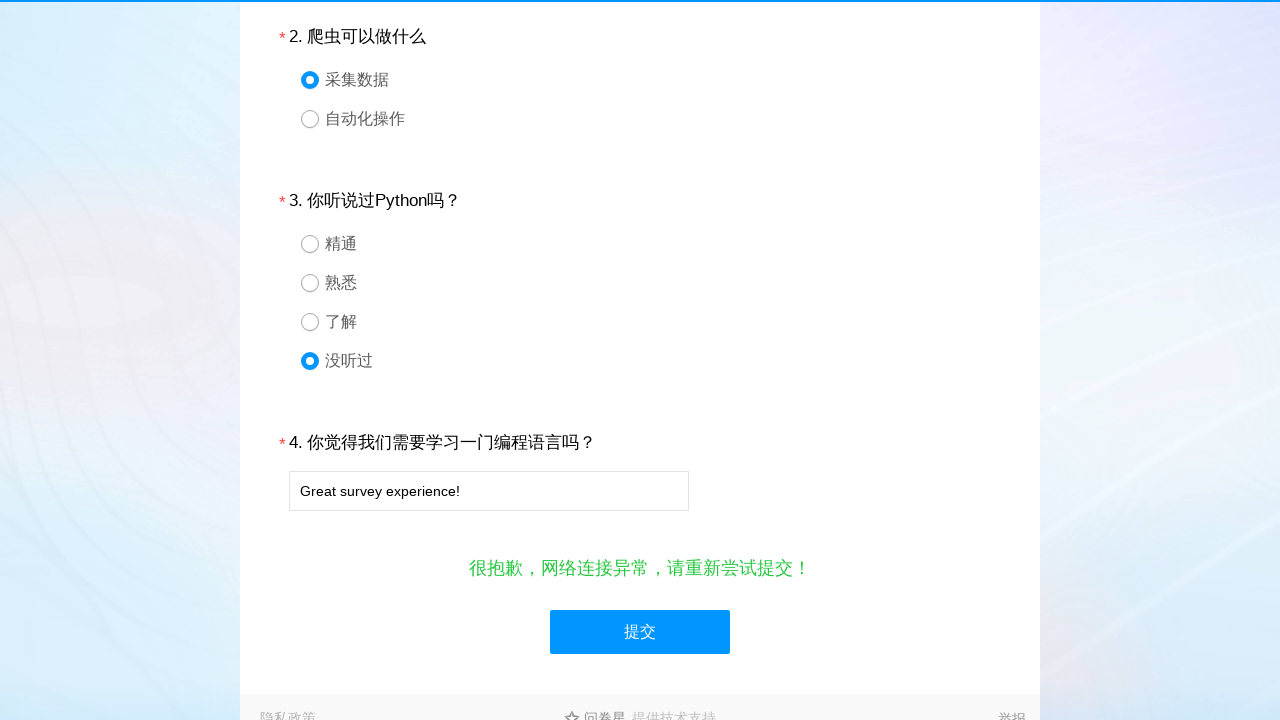

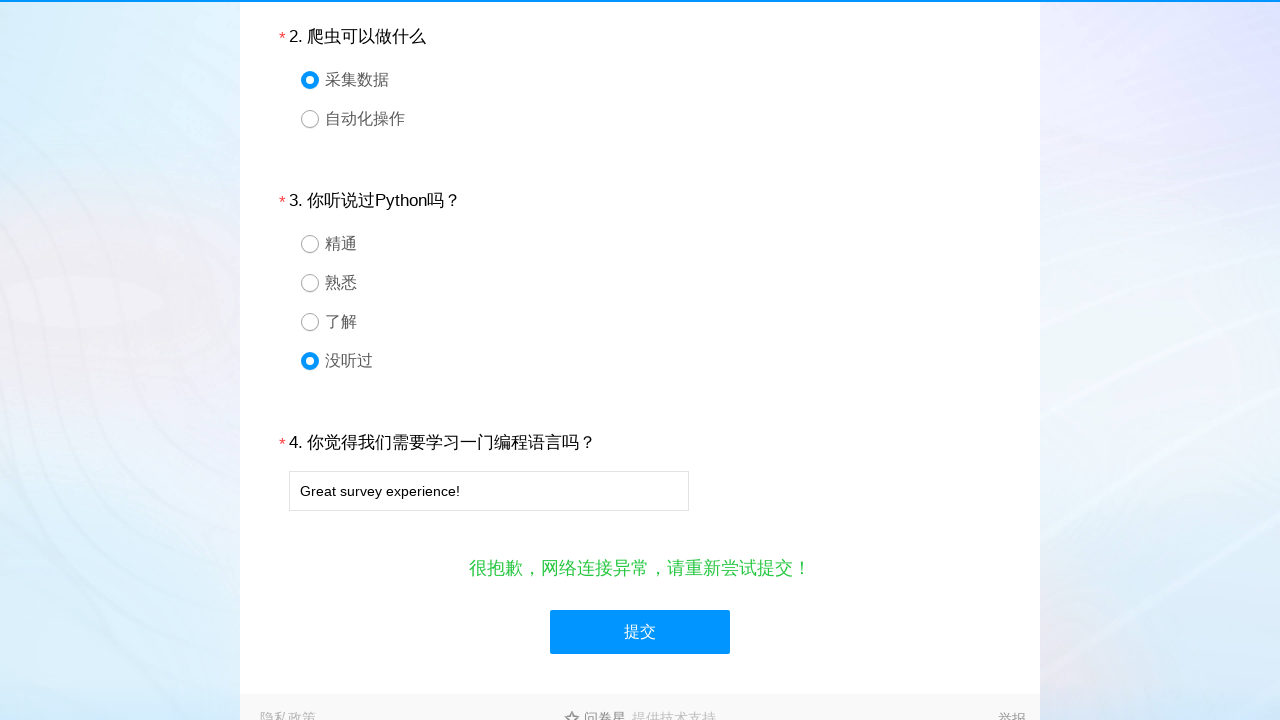